Navigates to Wise Quarter homepage and verifies that the page title contains "Wise Quarter"

Starting URL: https://www.wisequarter.com

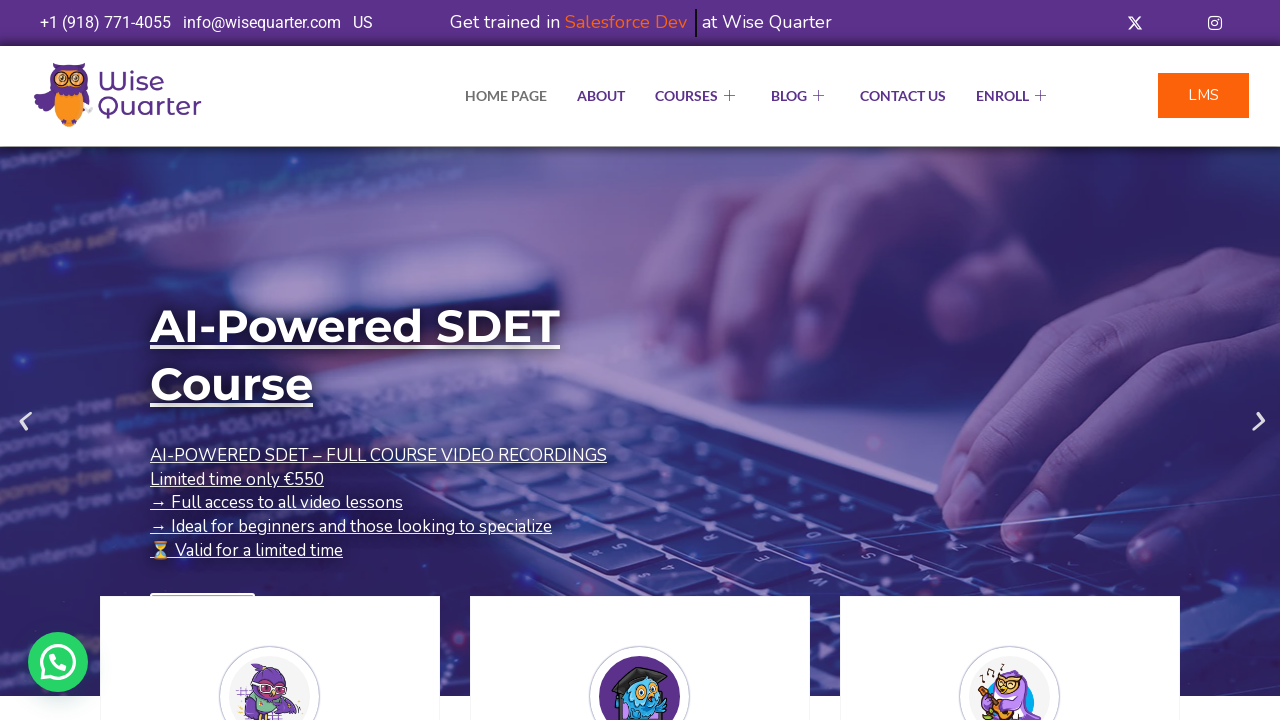

Waited for page to load (domcontentloaded)
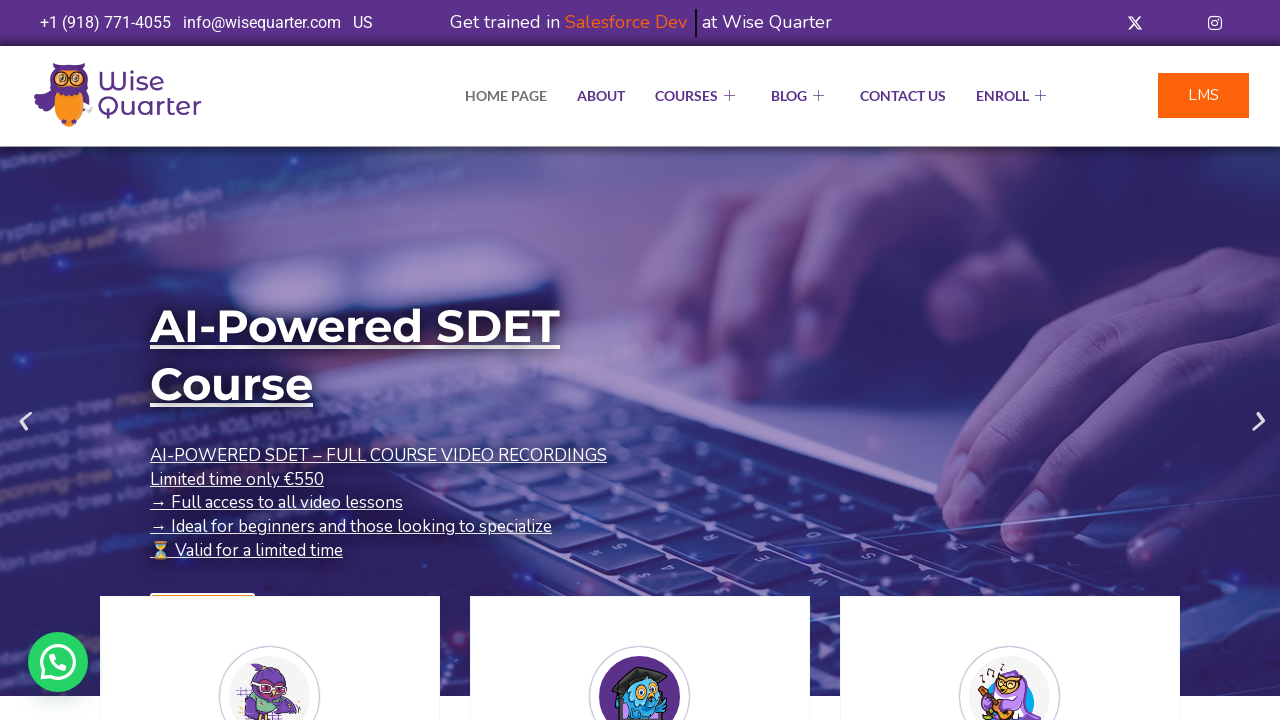

Retrieved page title
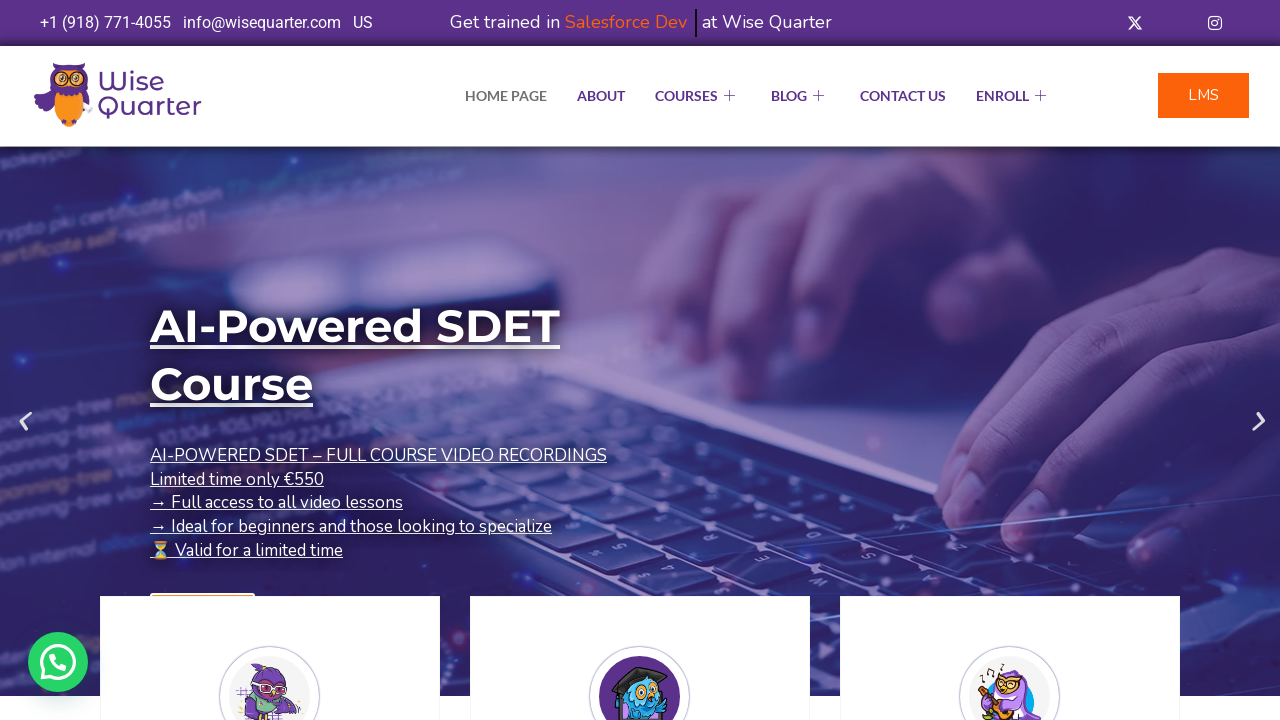

Verified page title contains 'Wise Quarter'
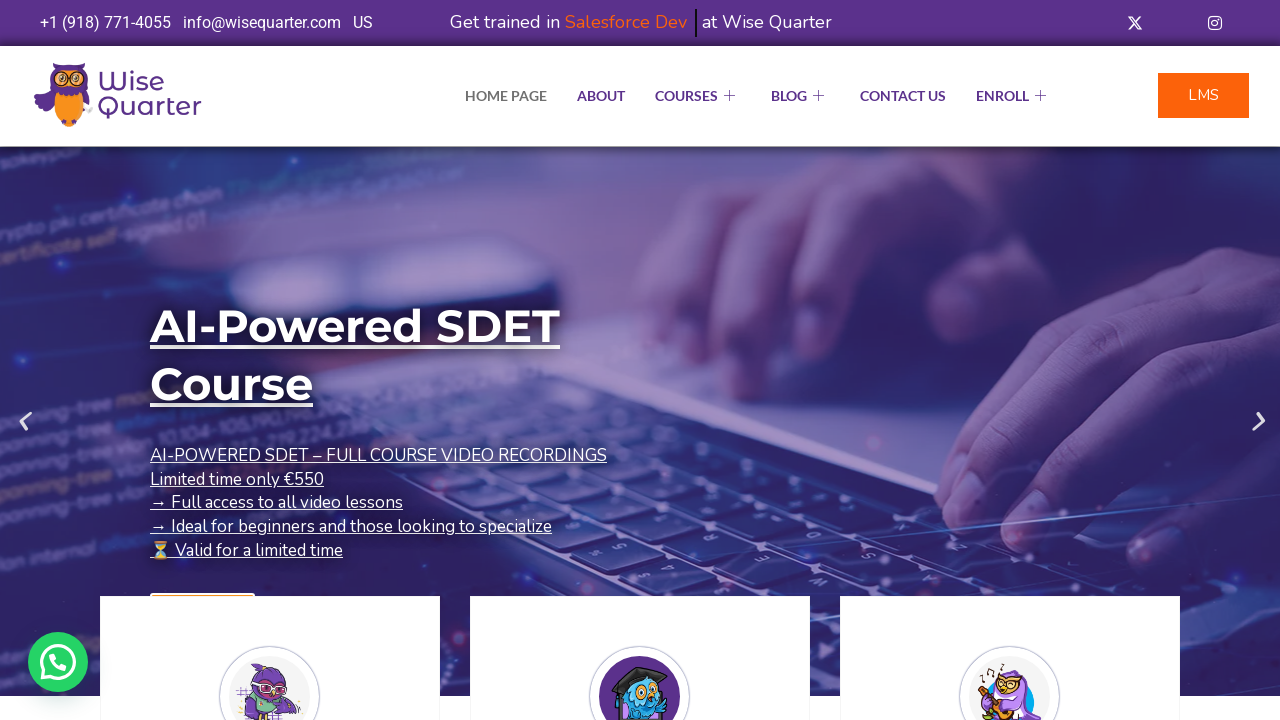

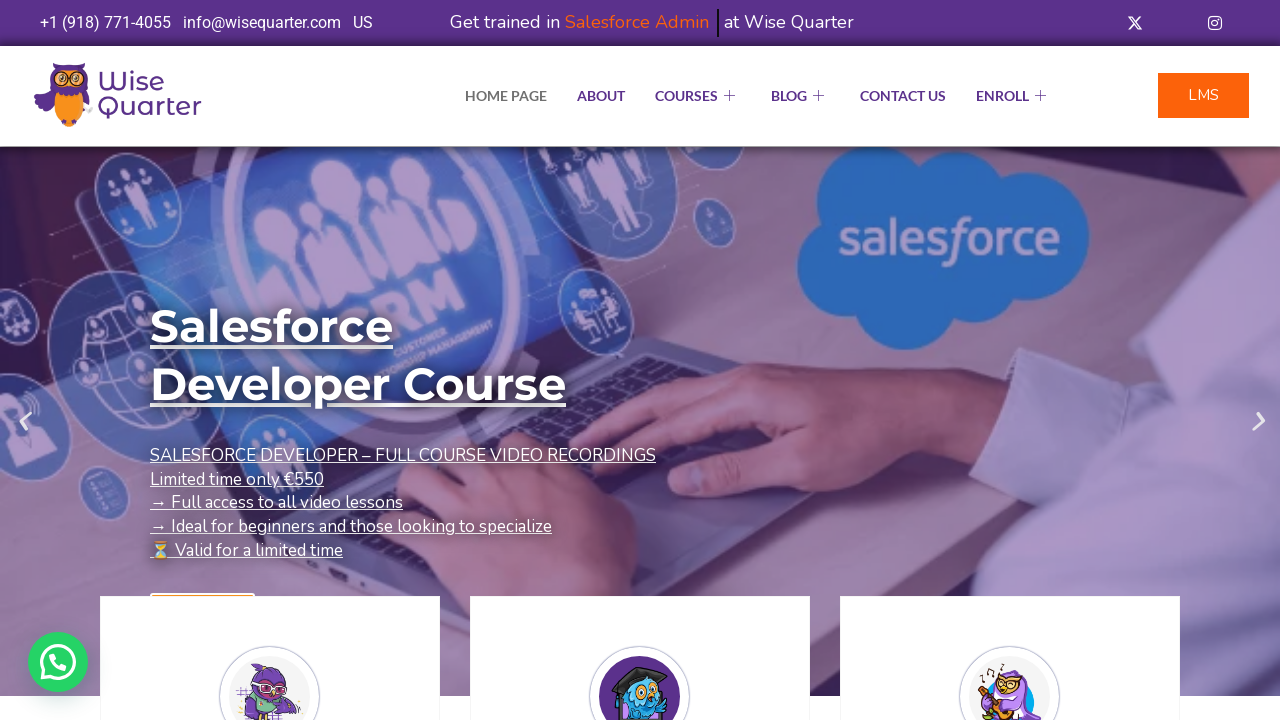